Tests CSS media queries by resizing the viewport and checking element visibility

Starting URL: https://testpages.eviltester.com/styled/css-media-queries.html

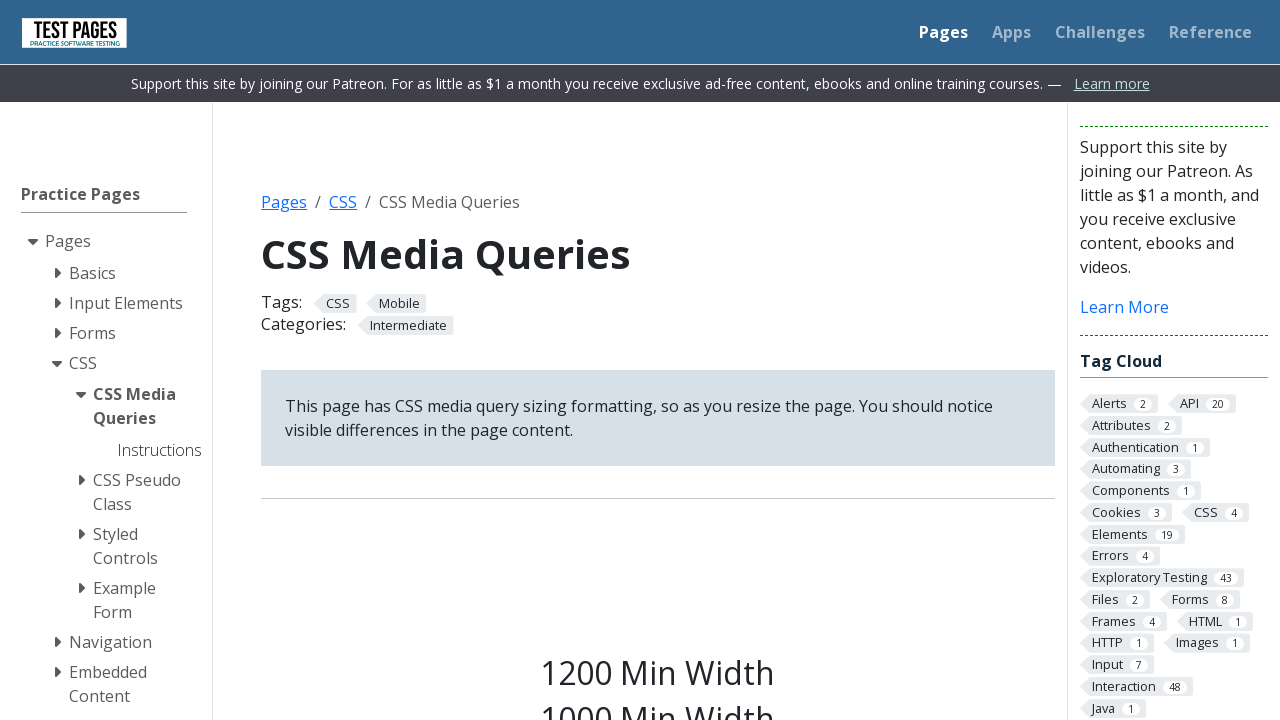

Set viewport size to 1200x1080
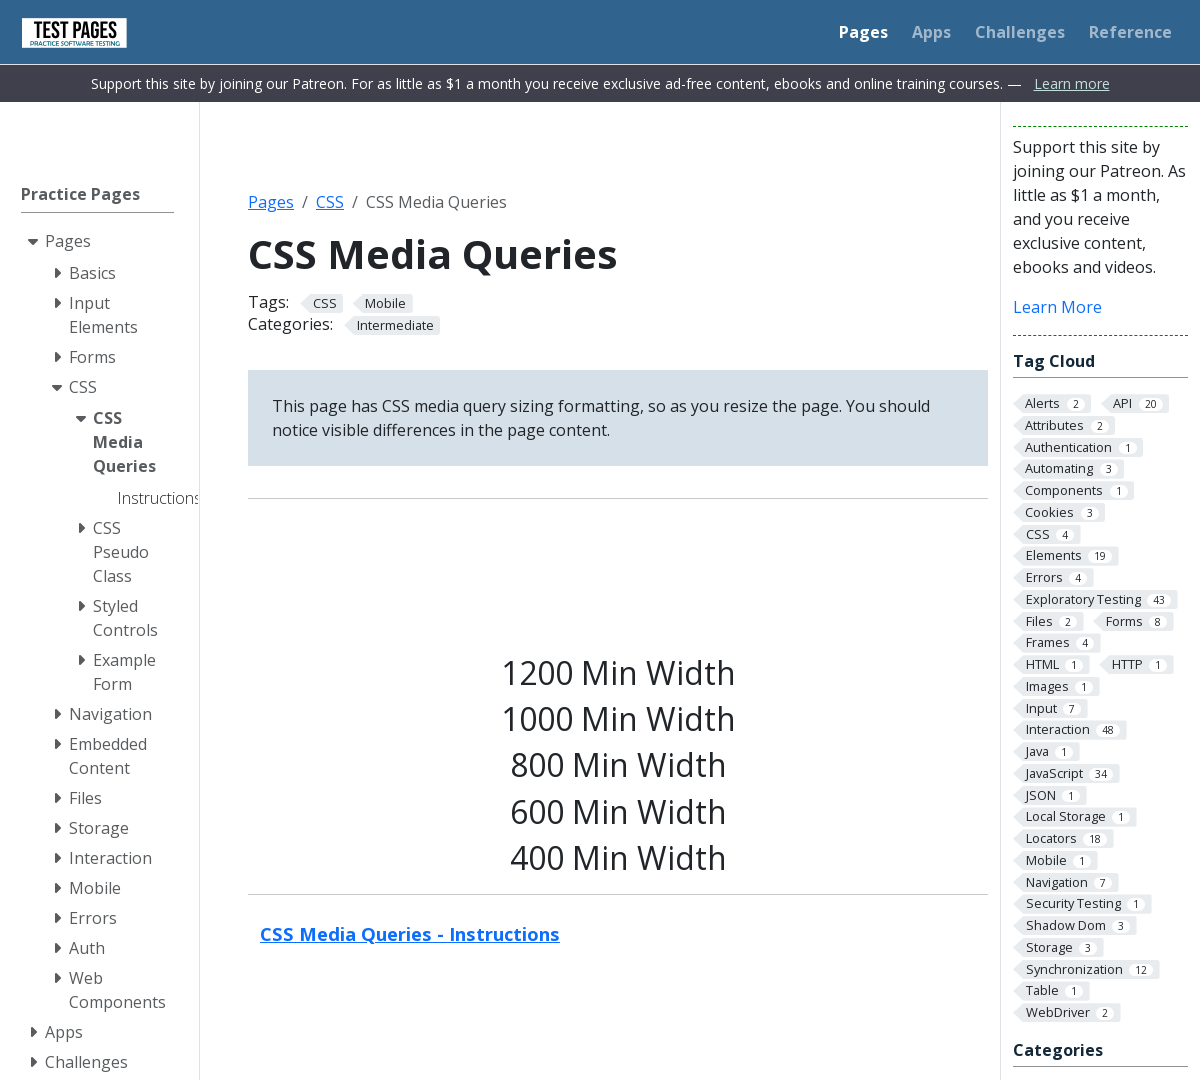

Verified s1200 class element is visible
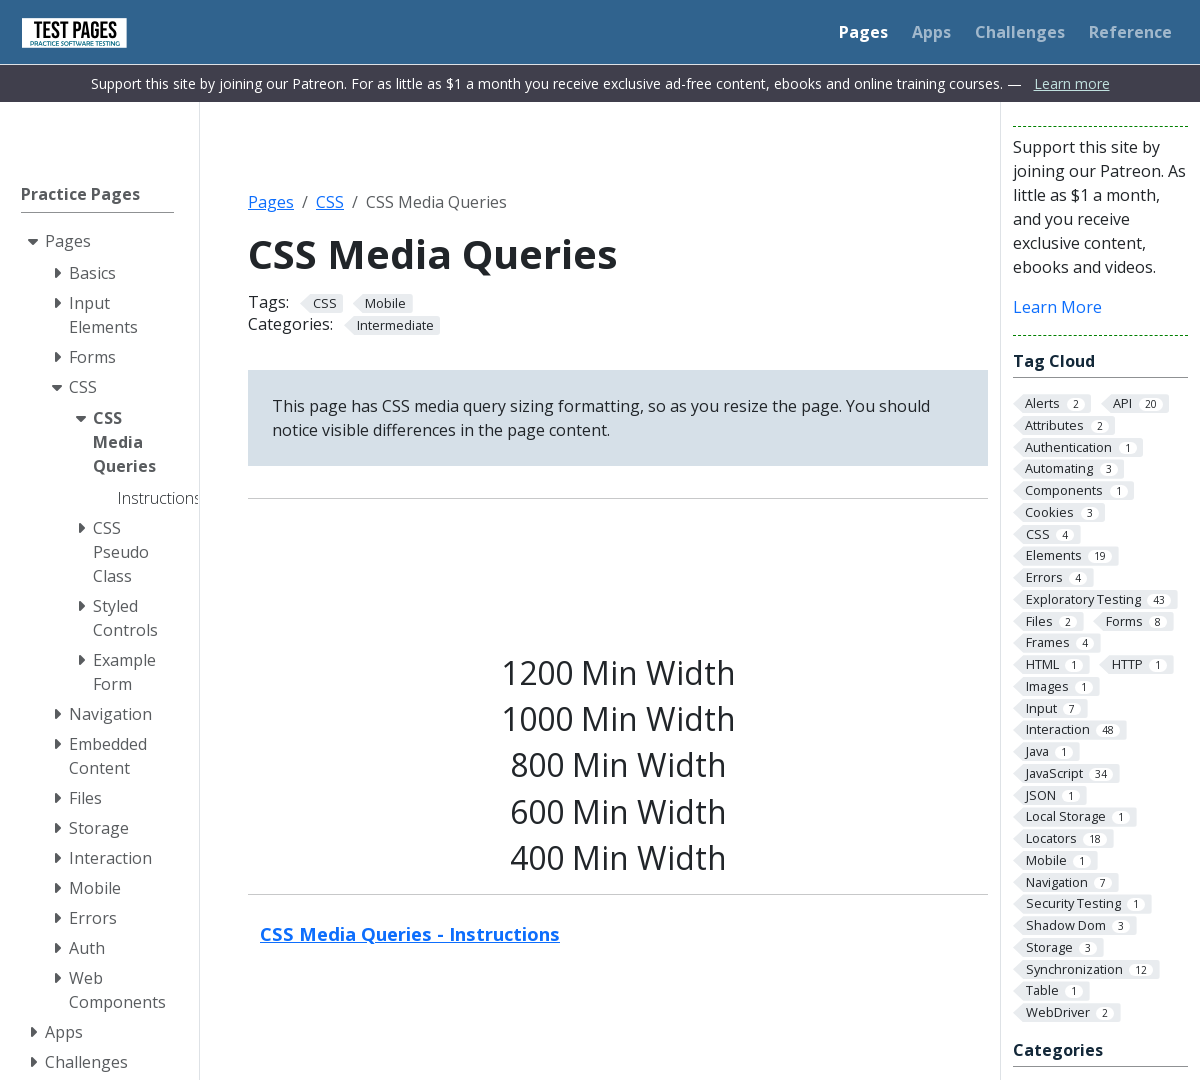

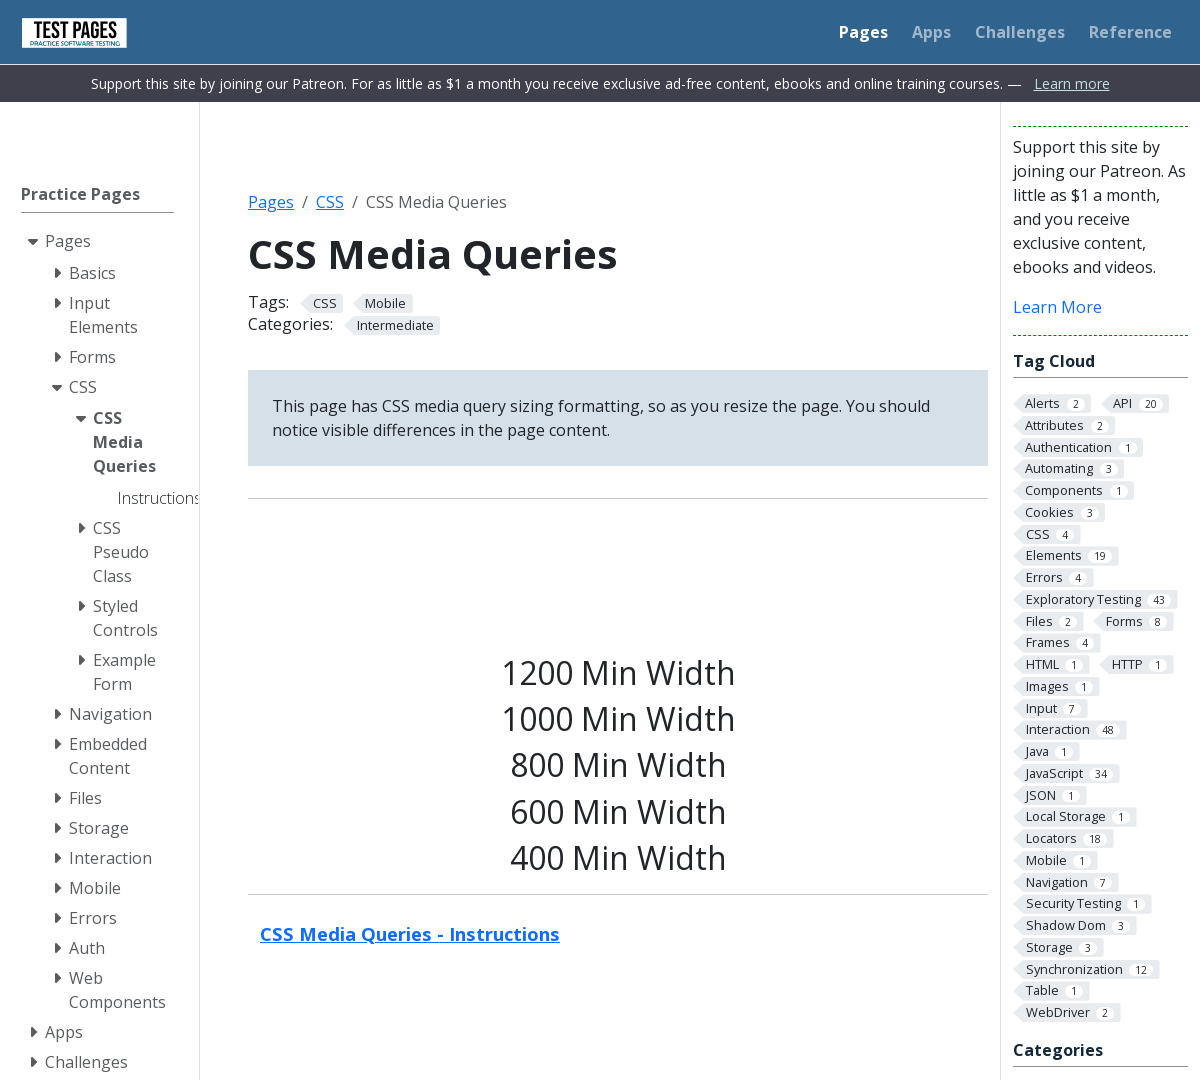